Tests selecting and deselecting multiple options in a multi-select dropdown

Starting URL: https://www.letskodeit.com/practice

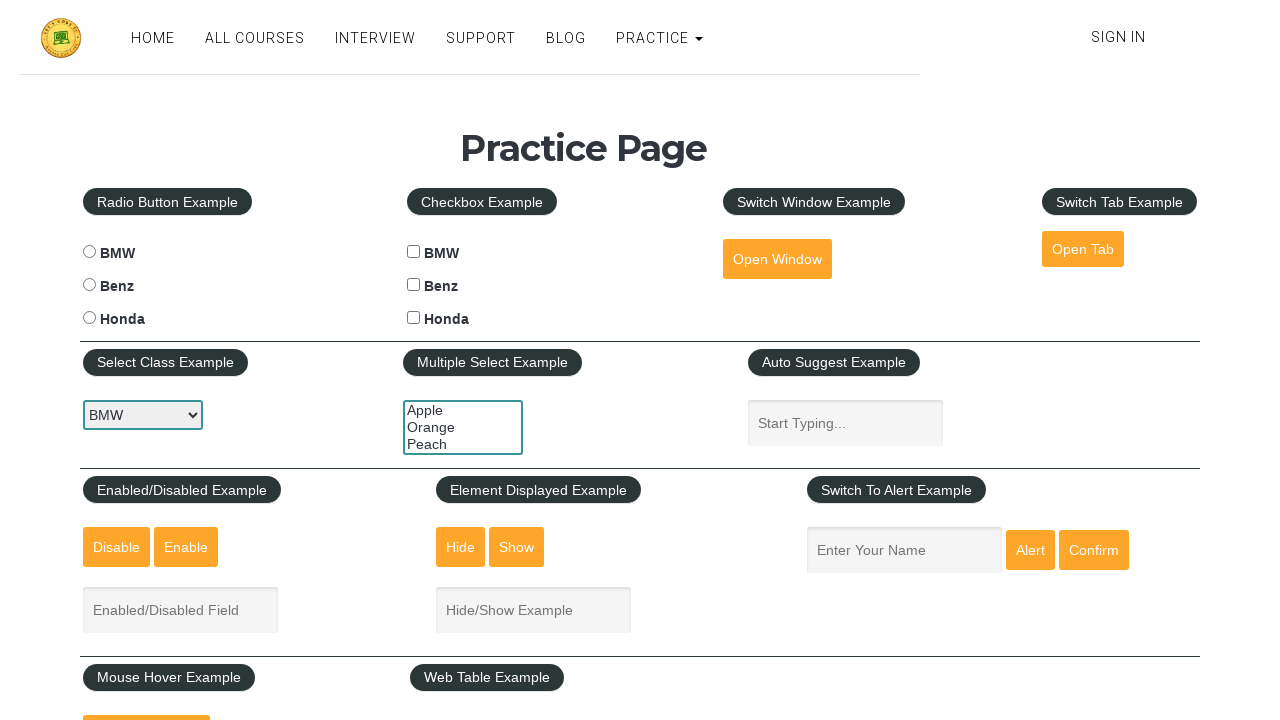

Selected Apple from multi-select dropdown on select#multiple-select-example
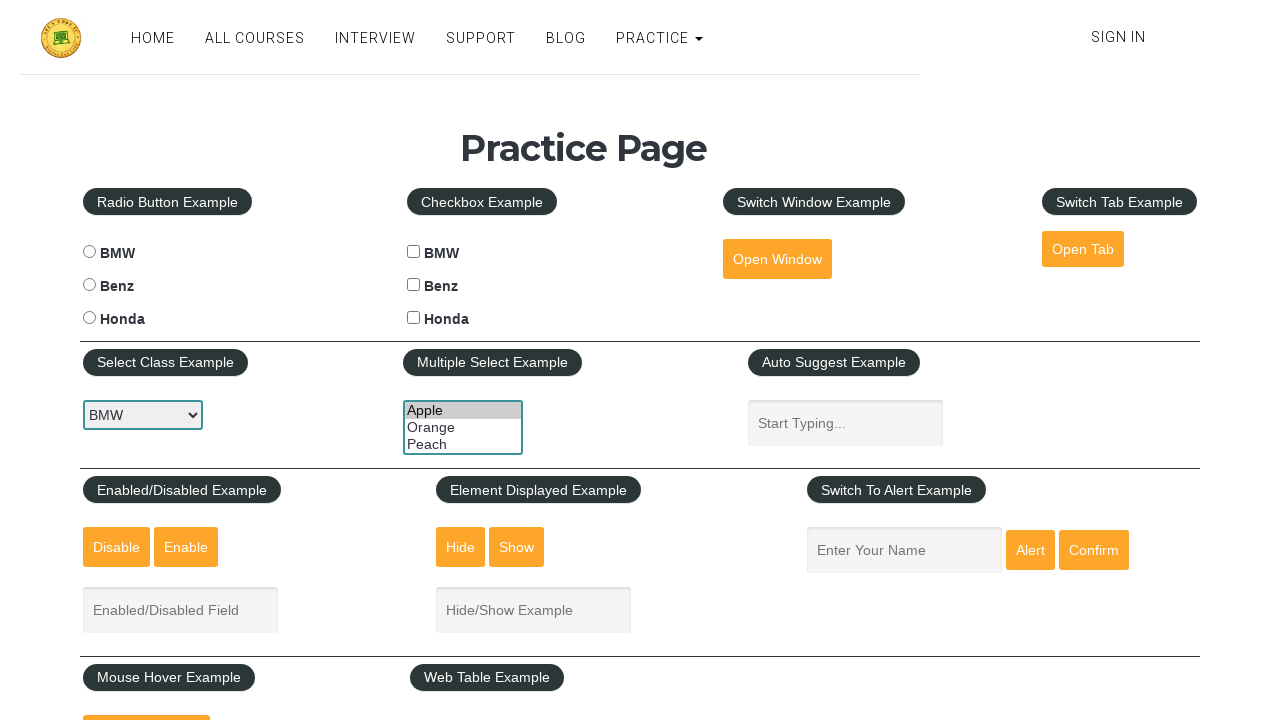

Selected both Apple and Orange from multi-select dropdown on select#multiple-select-example
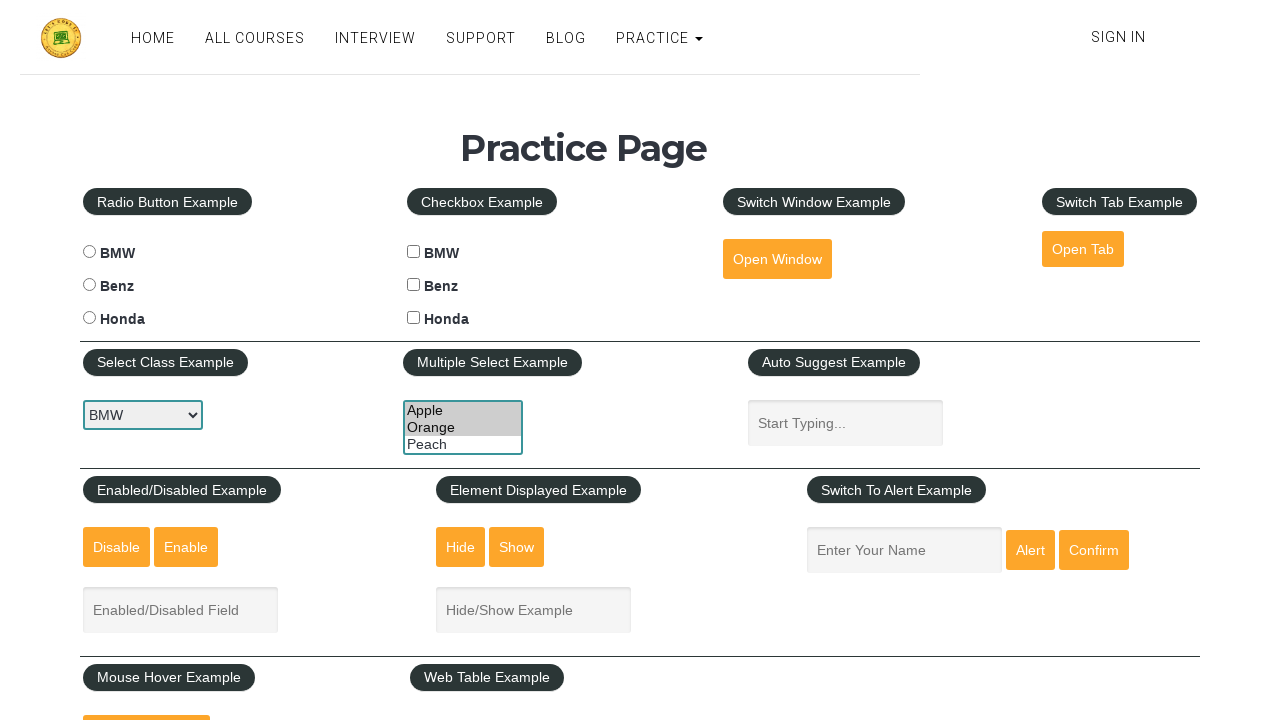

Deselected Apple and kept only Orange selected on select#multiple-select-example
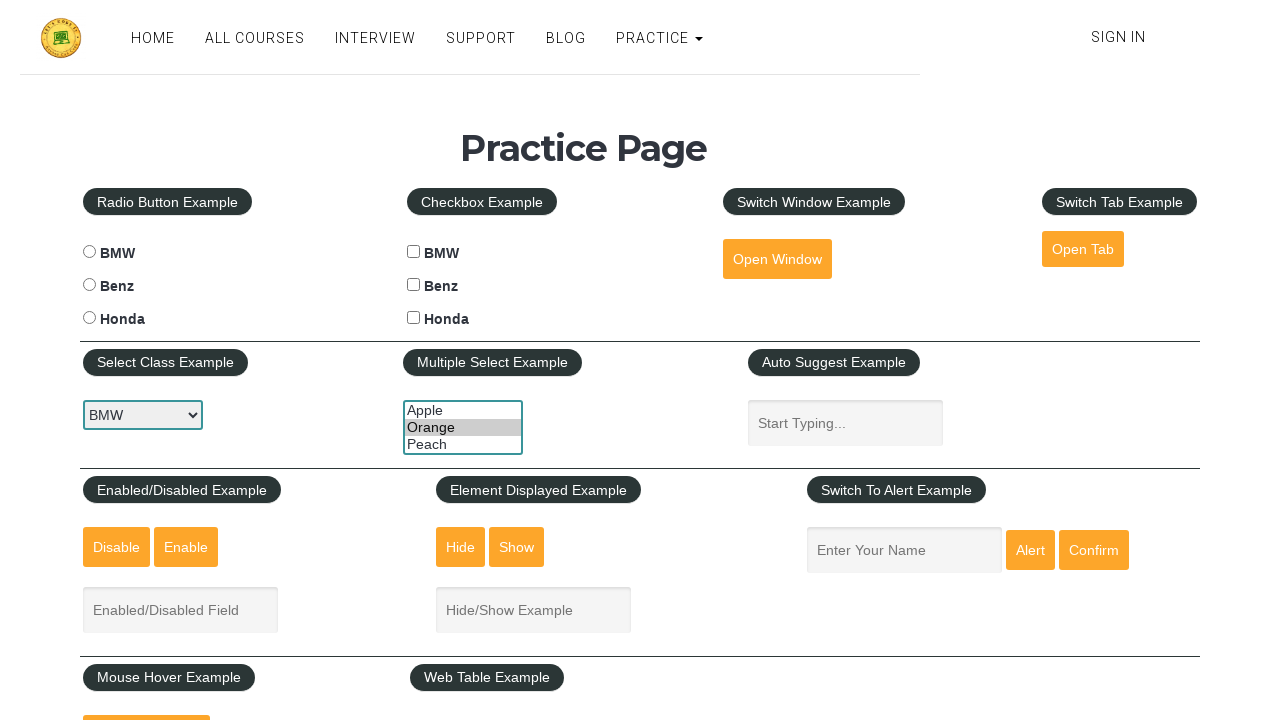

Located checked option in multi-select dropdown
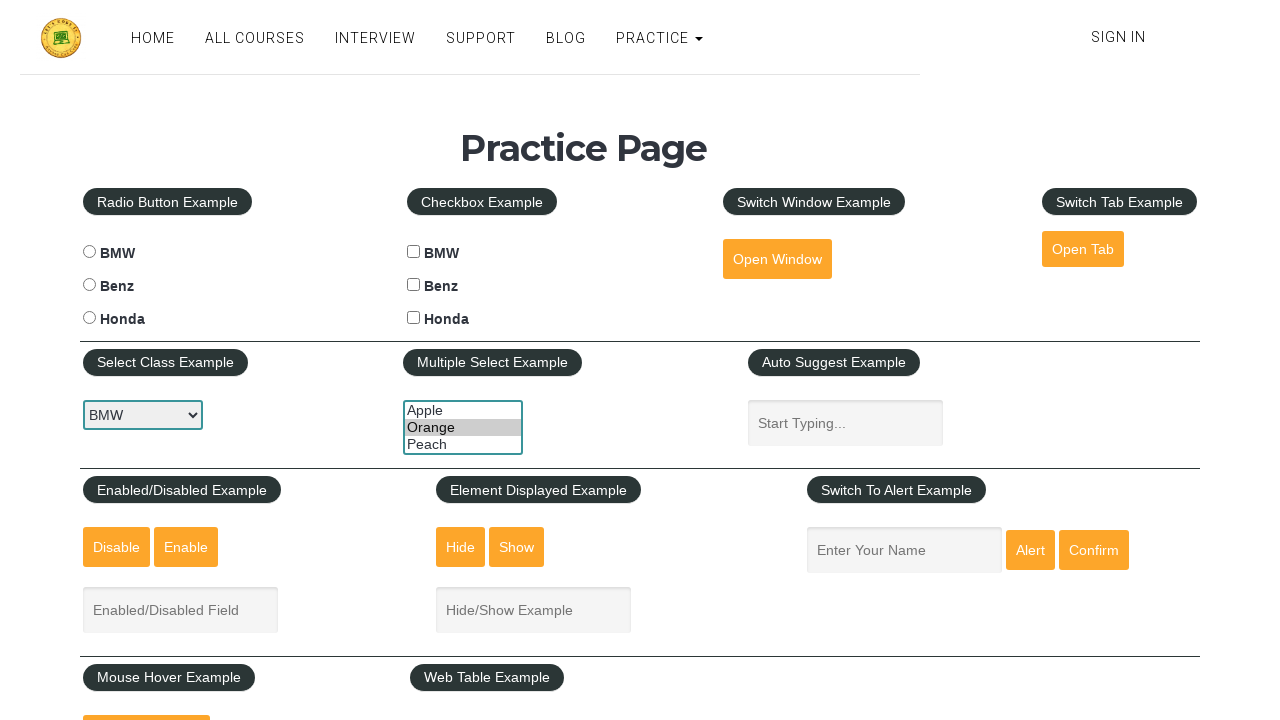

Verified that Orange is the only selected option
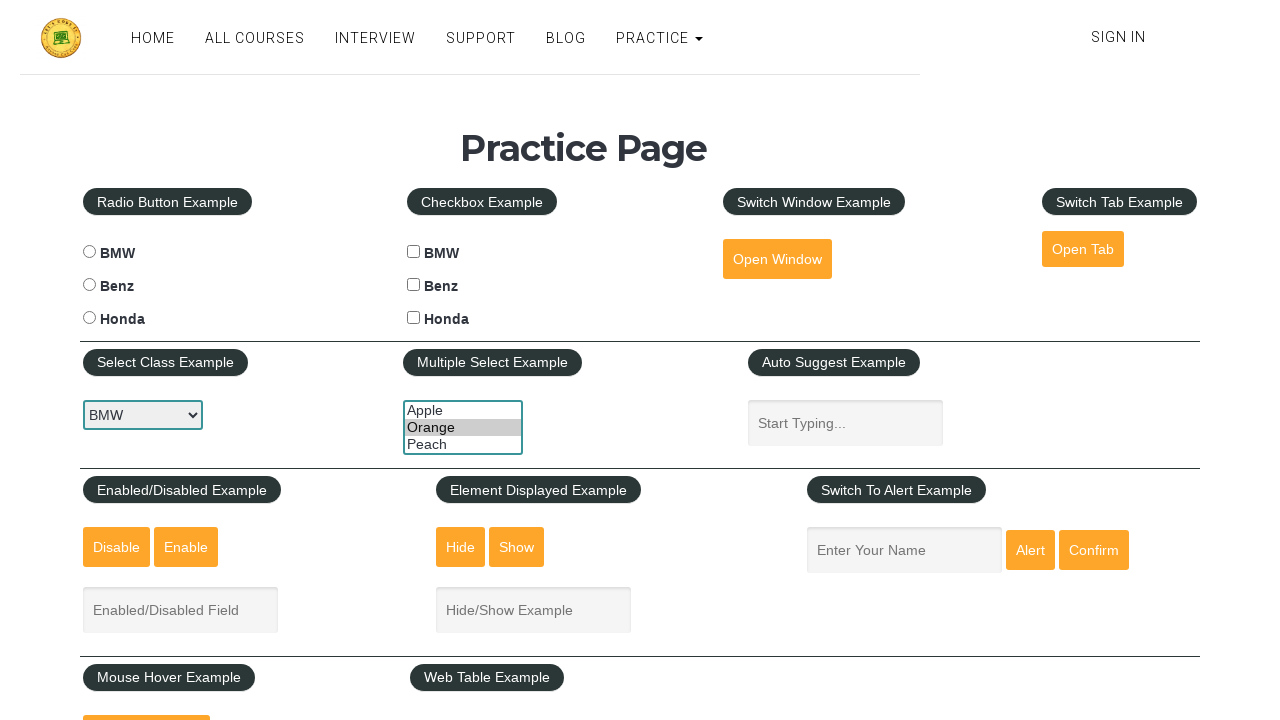

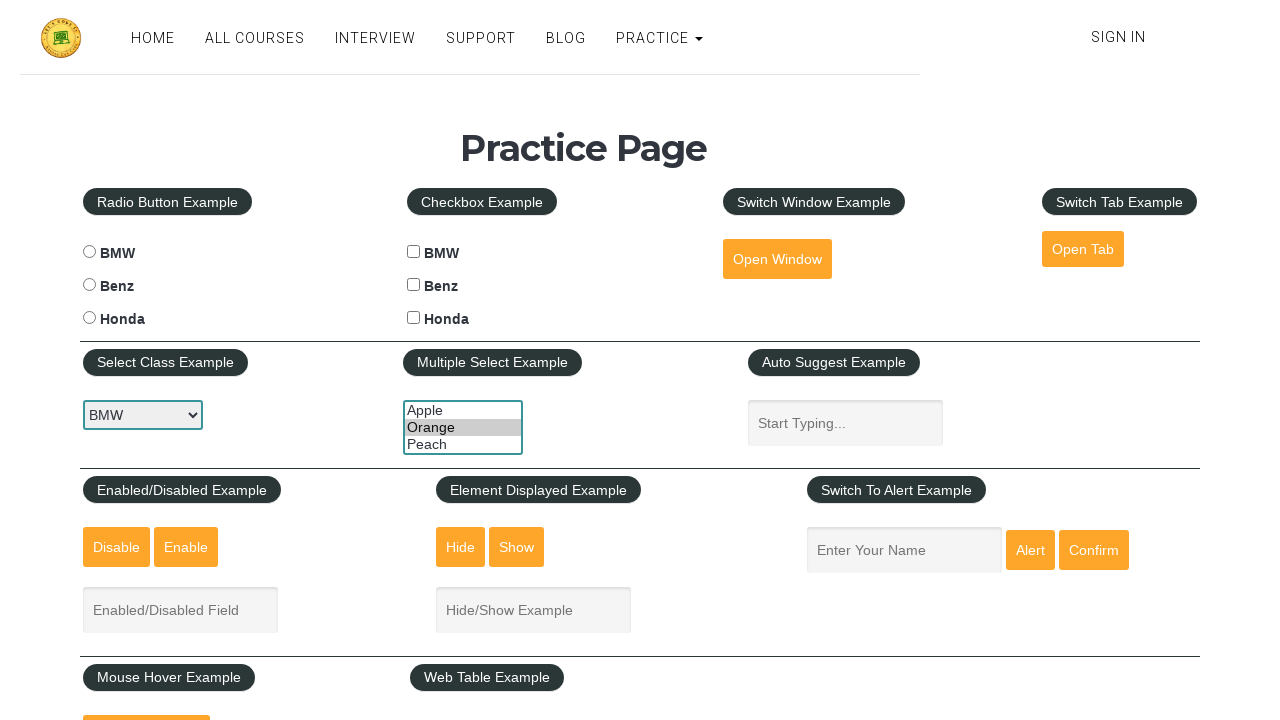